Tests an e-commerce checkout flow by adding multiple products to cart, applying a promo code, and completing the order with country selection

Starting URL: https://rahulshettyacademy.com/seleniumPractise/#/

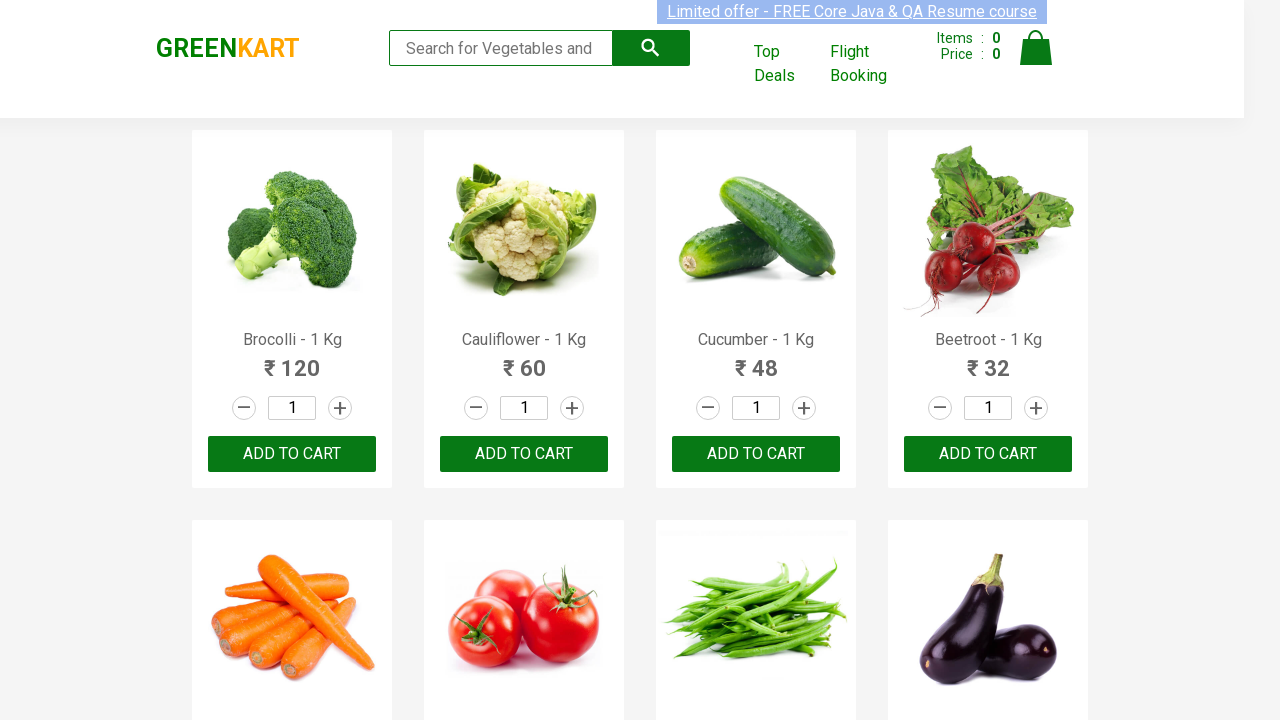

Waited for product names to load
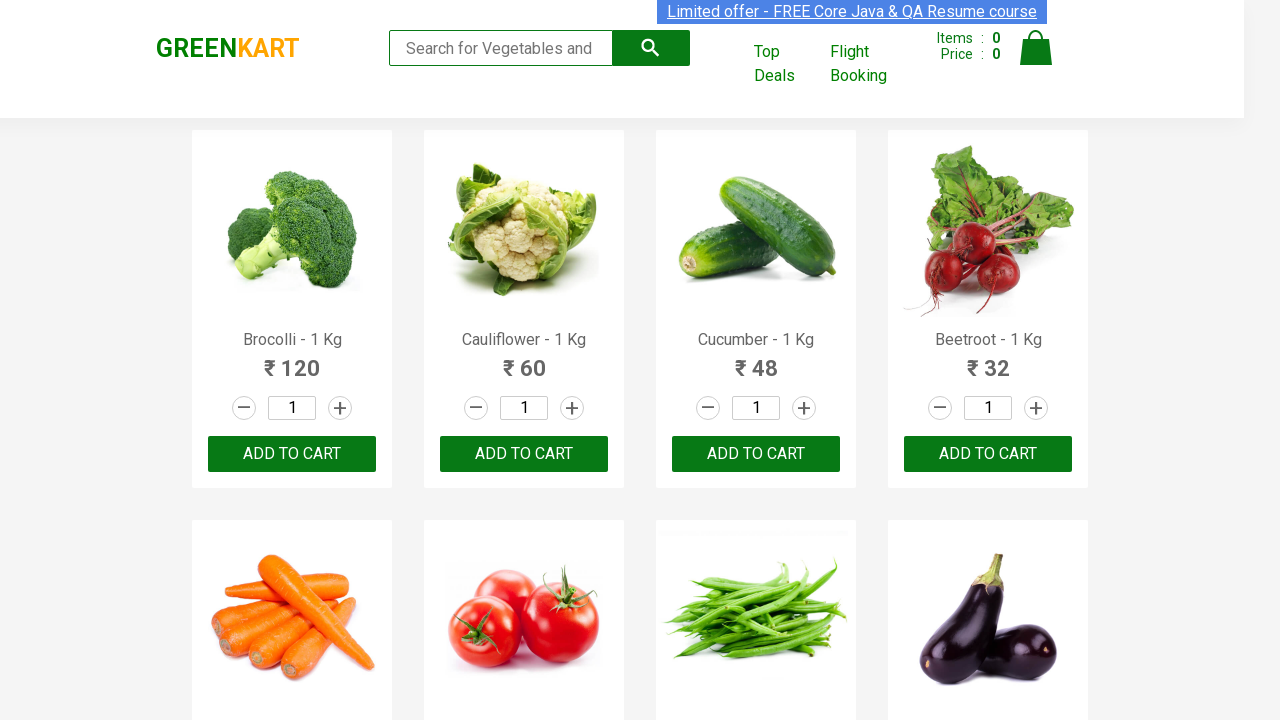

Retrieved all product elements from the page
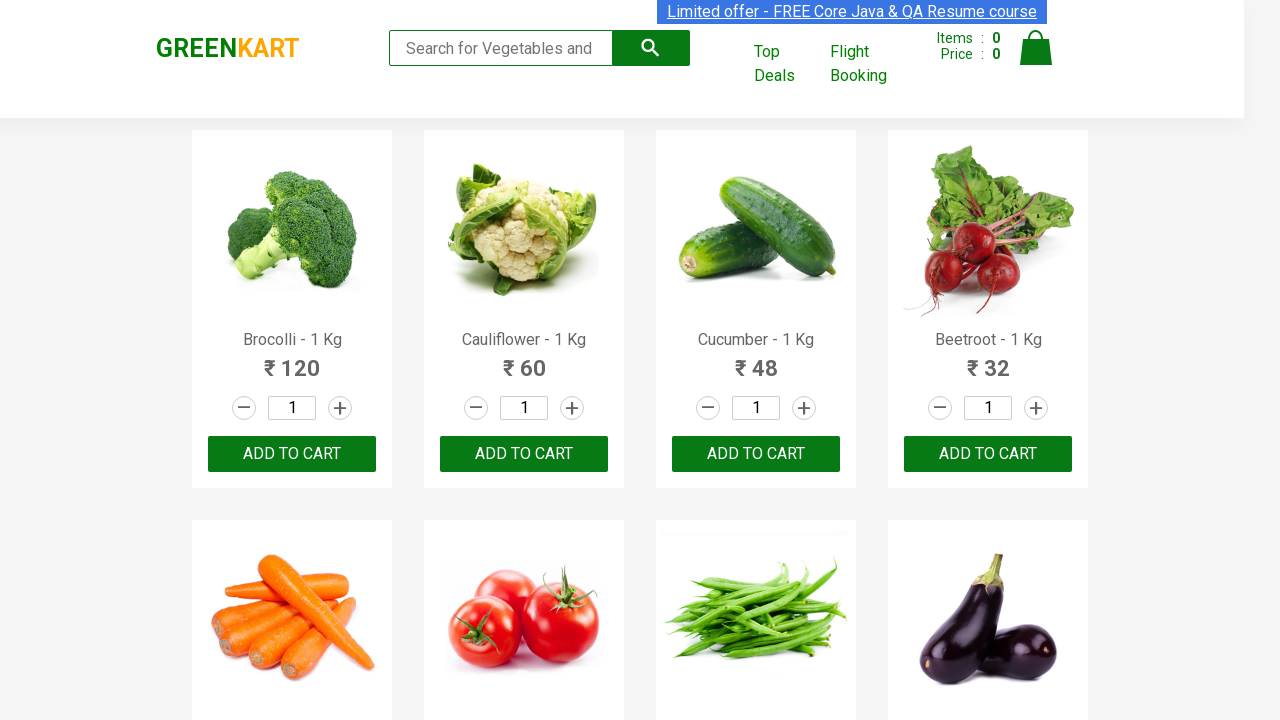

Added Brocolli to cart at (292, 454) on div.product-action > button >> nth=0
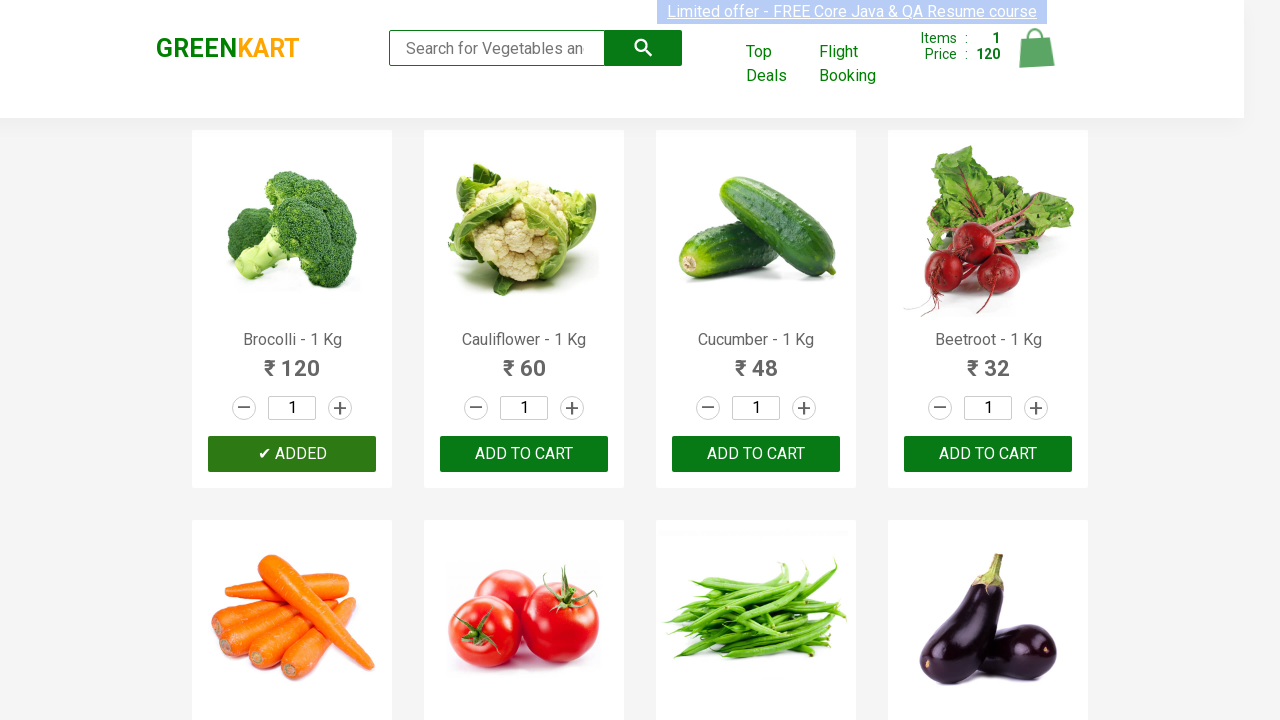

Added Cucumber to cart at (756, 454) on div.product-action > button >> nth=2
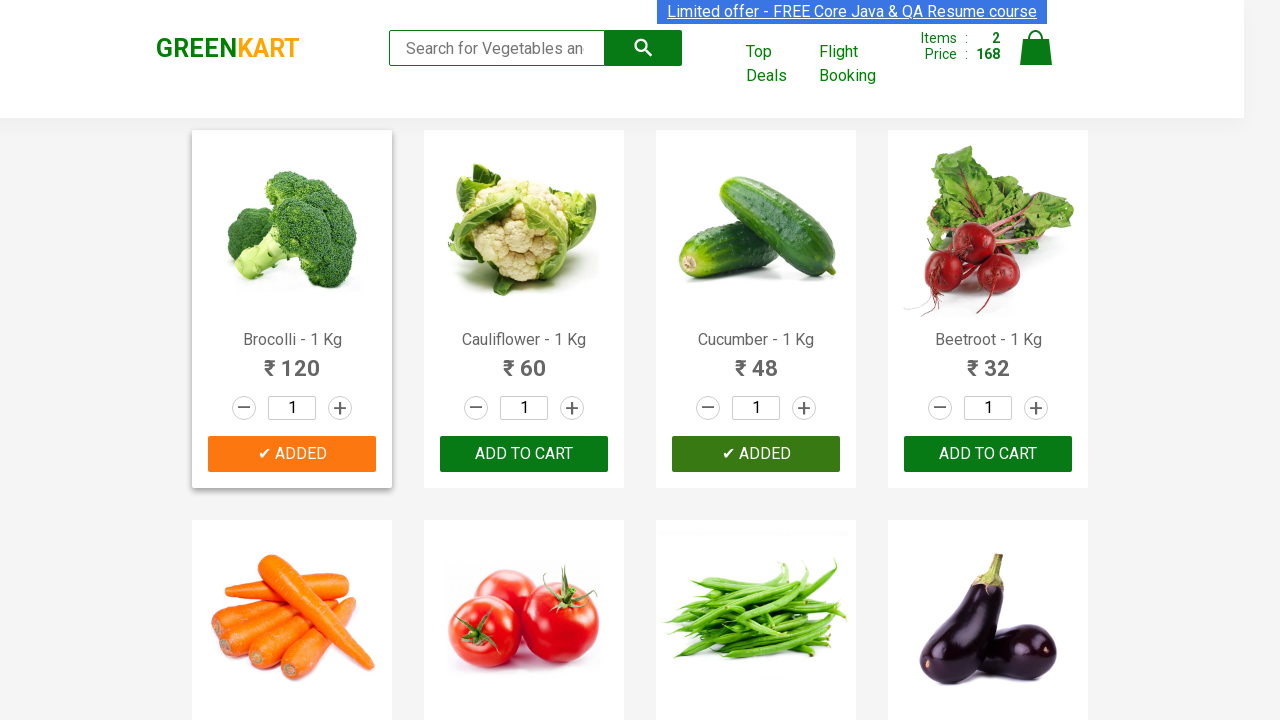

Added Beetroot to cart at (988, 454) on div.product-action > button >> nth=3
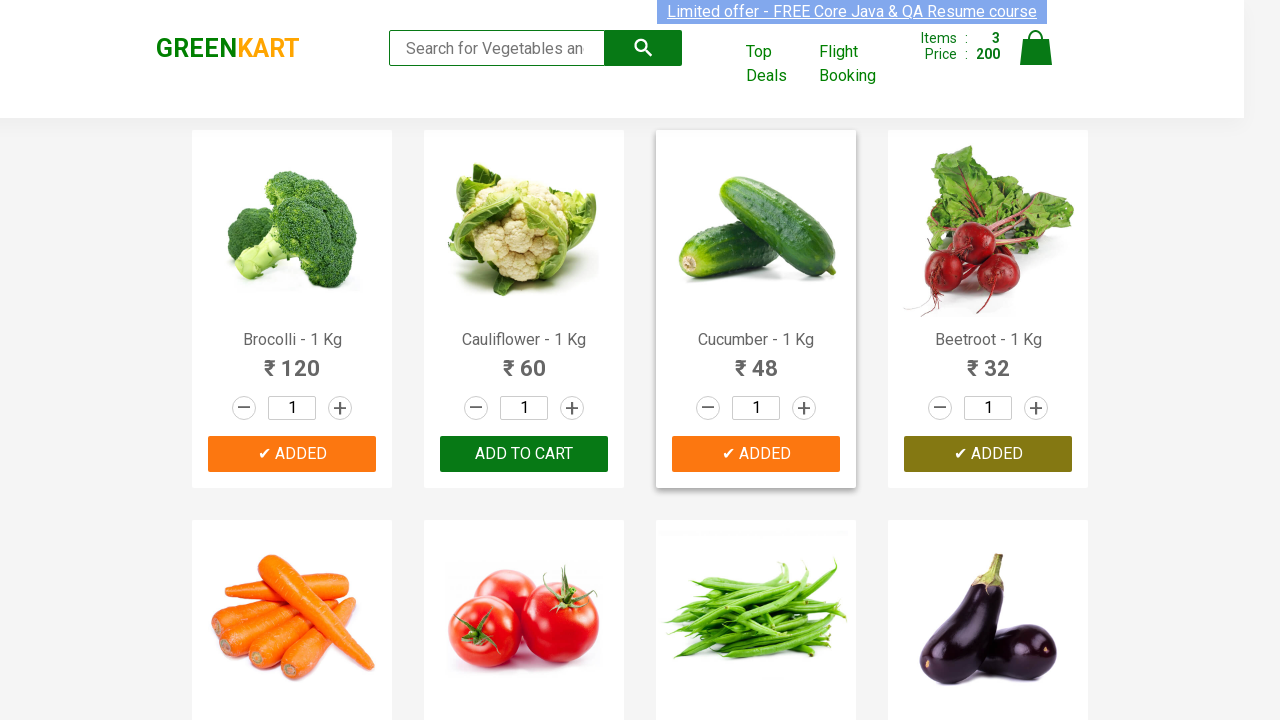

Clicked on cart icon to view cart at (1036, 48) on img[alt='Cart']
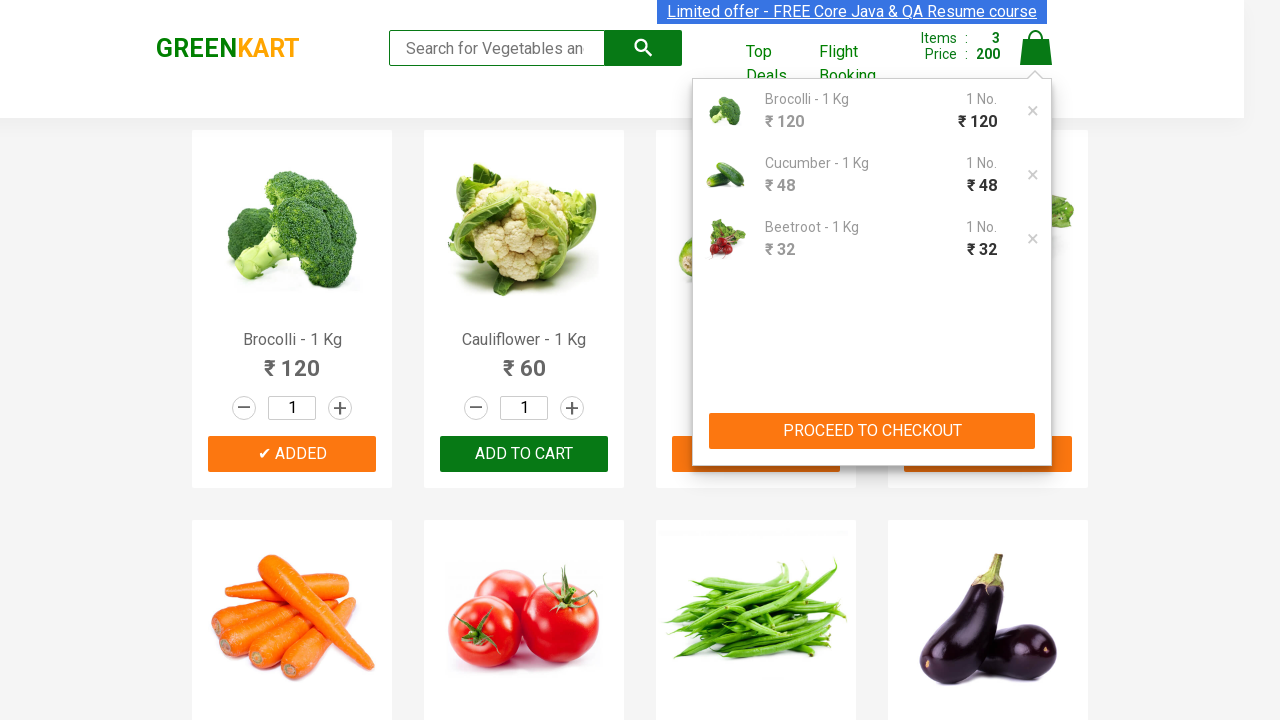

Clicked PROCEED TO CHECKOUT button at (872, 431) on button:text('PROCEED TO CHECKOUT')
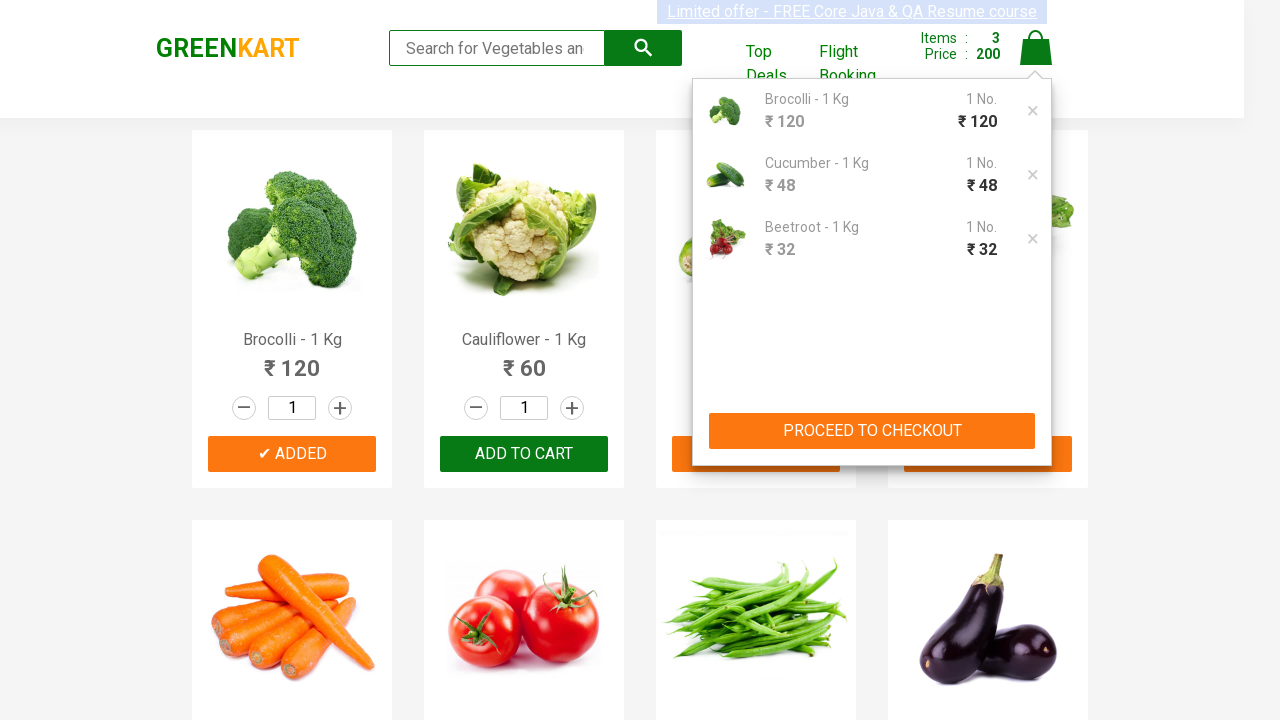

Waited for promo code input field to appear
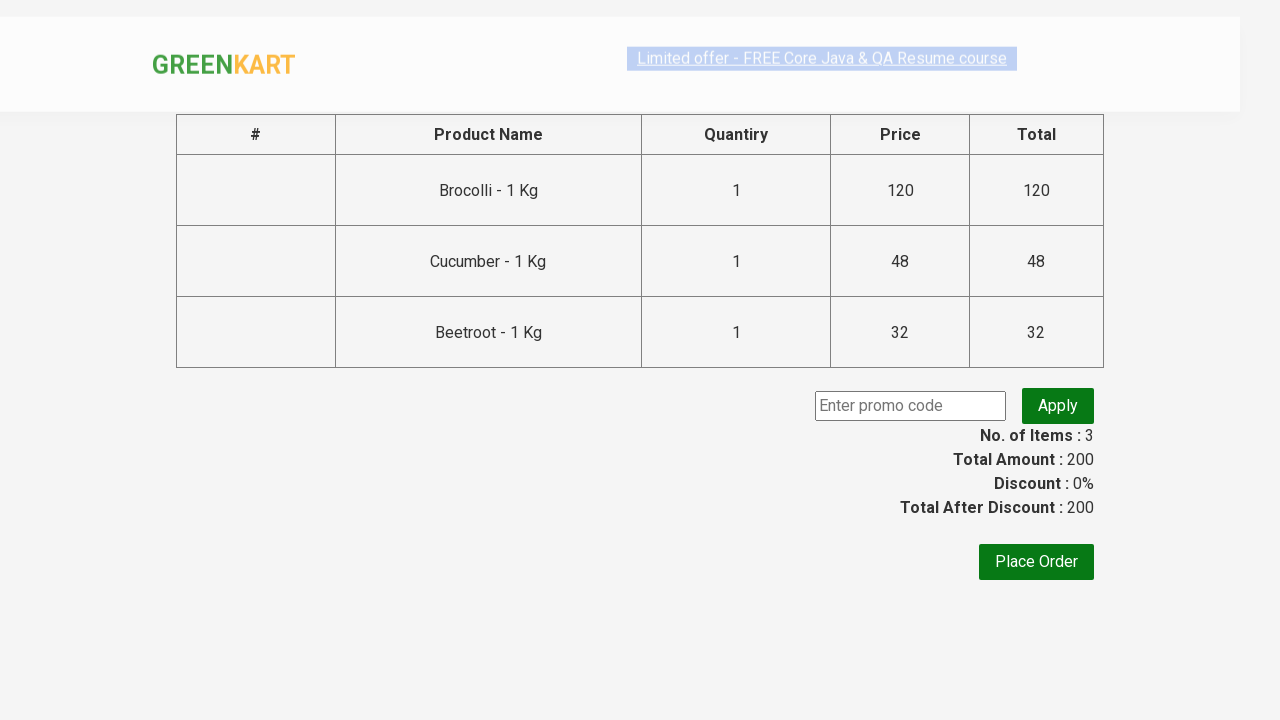

Entered promo code 'rahulshettyacademy' on input.promoCode
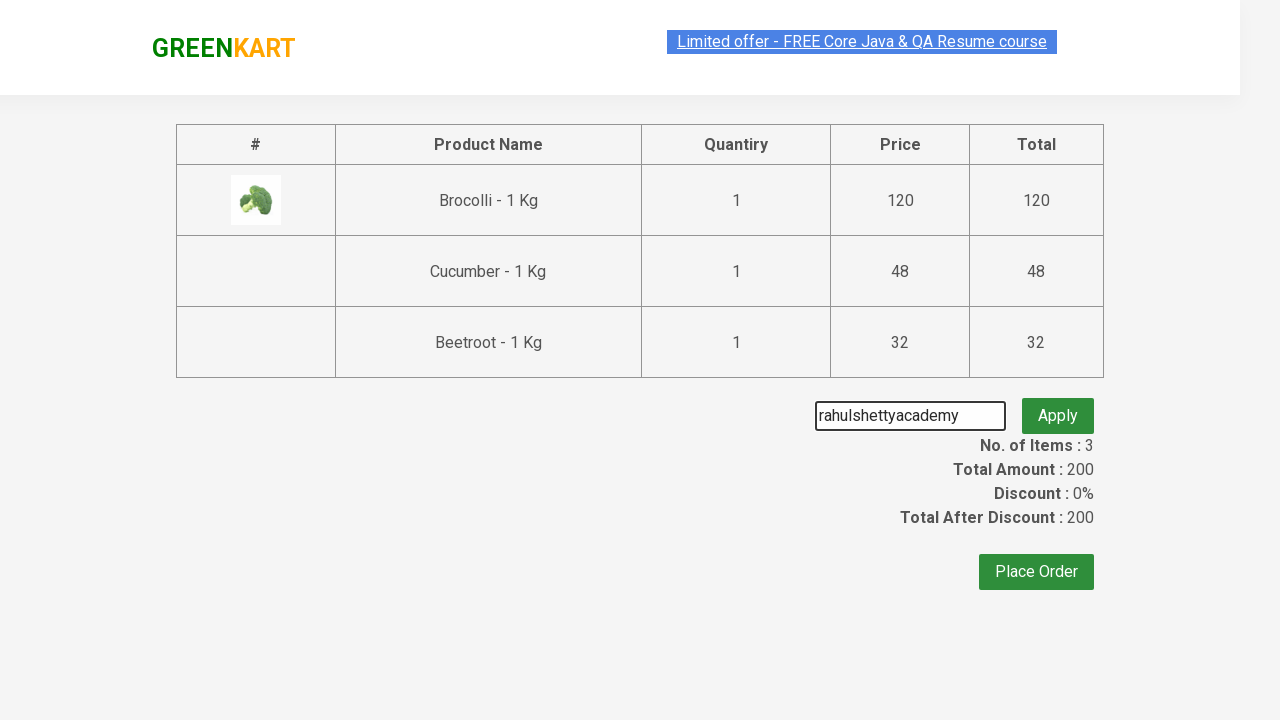

Clicked button to apply promo code at (1058, 406) on button.promoBtn
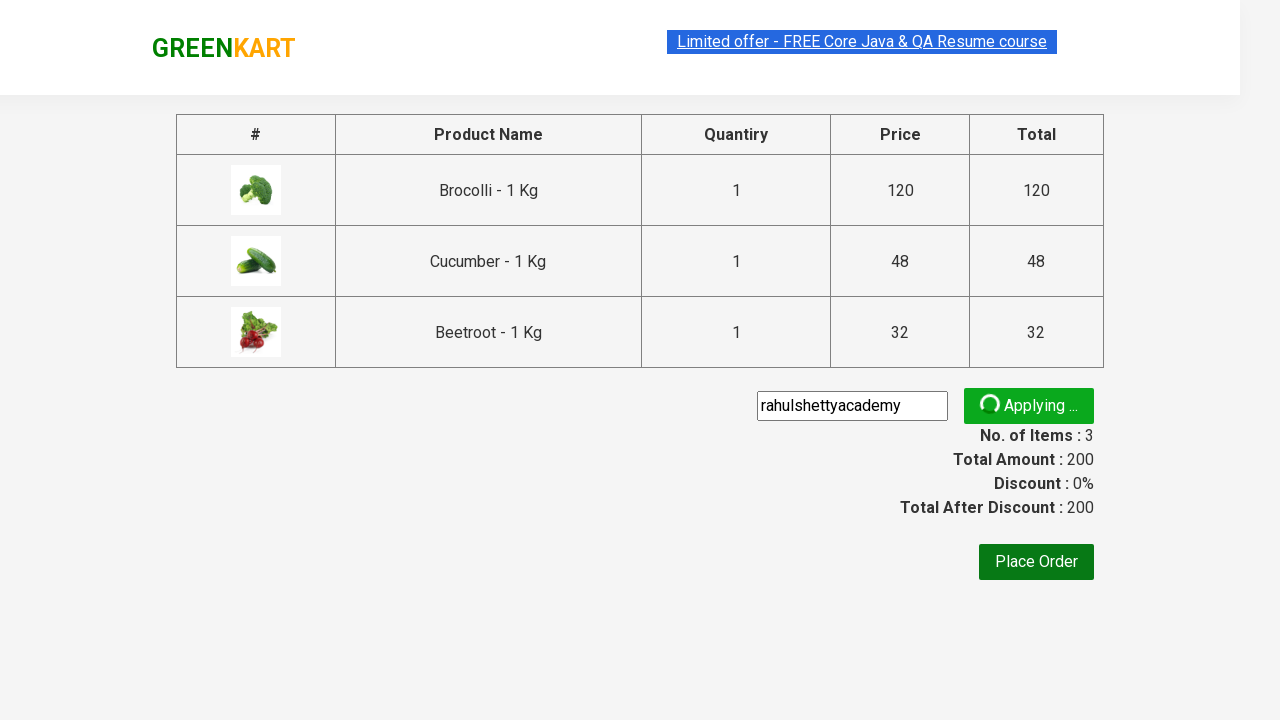

Clicked Place Order button at (1036, 562) on button:text('Place Order')
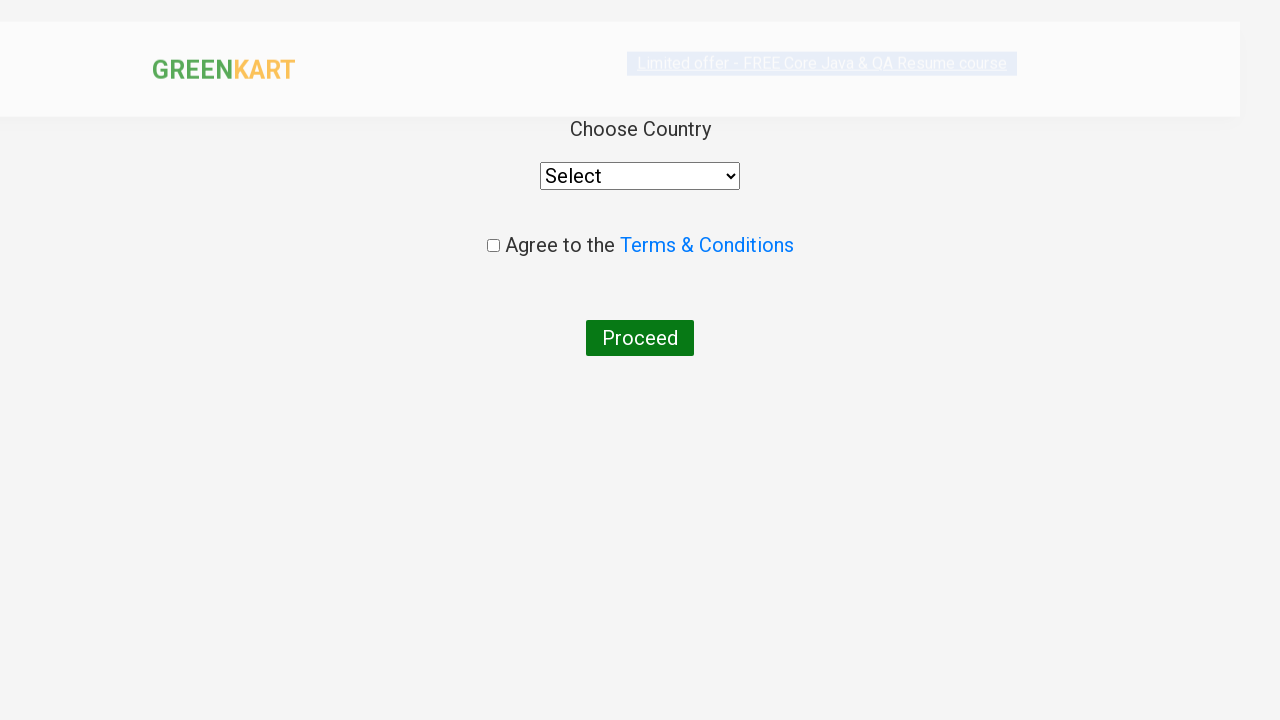

Selected 'India' from country dropdown on select[style='width: 200px;']
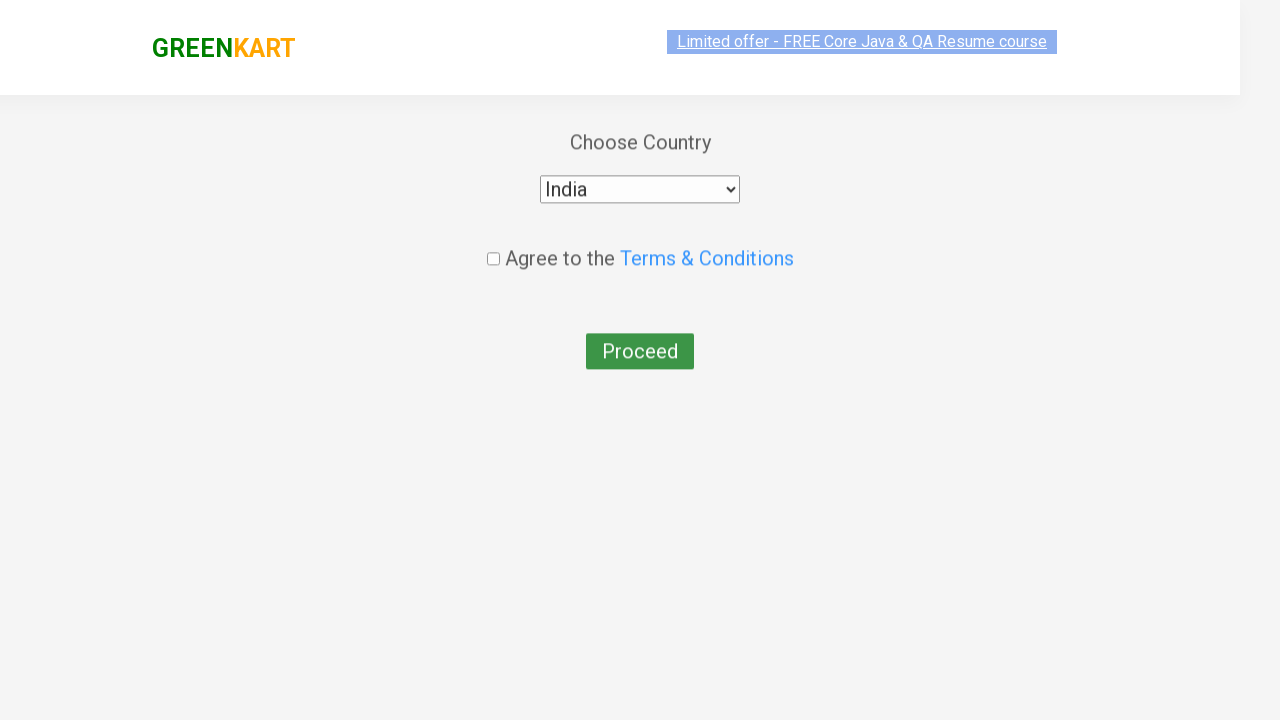

Checked terms and conditions checkbox at (493, 246) on input[type='checkbox']
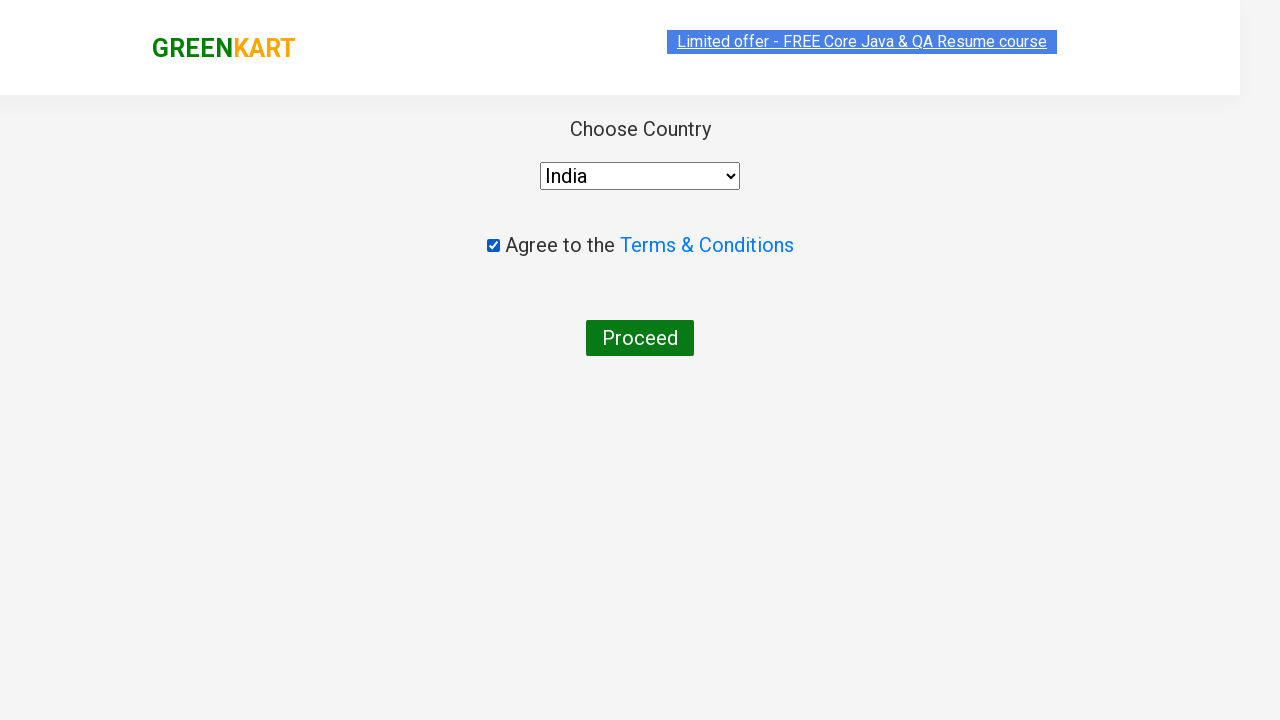

Clicked Proceed button to complete order at (640, 338) on button:text('Proceed')
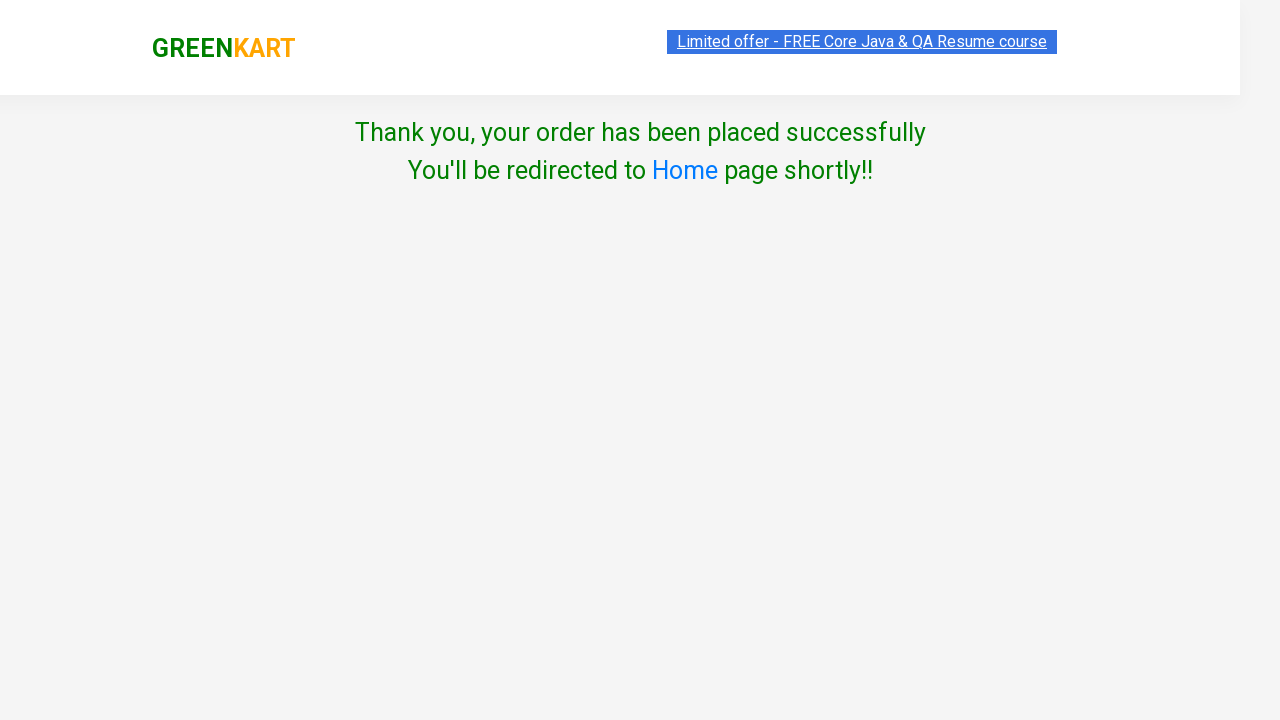

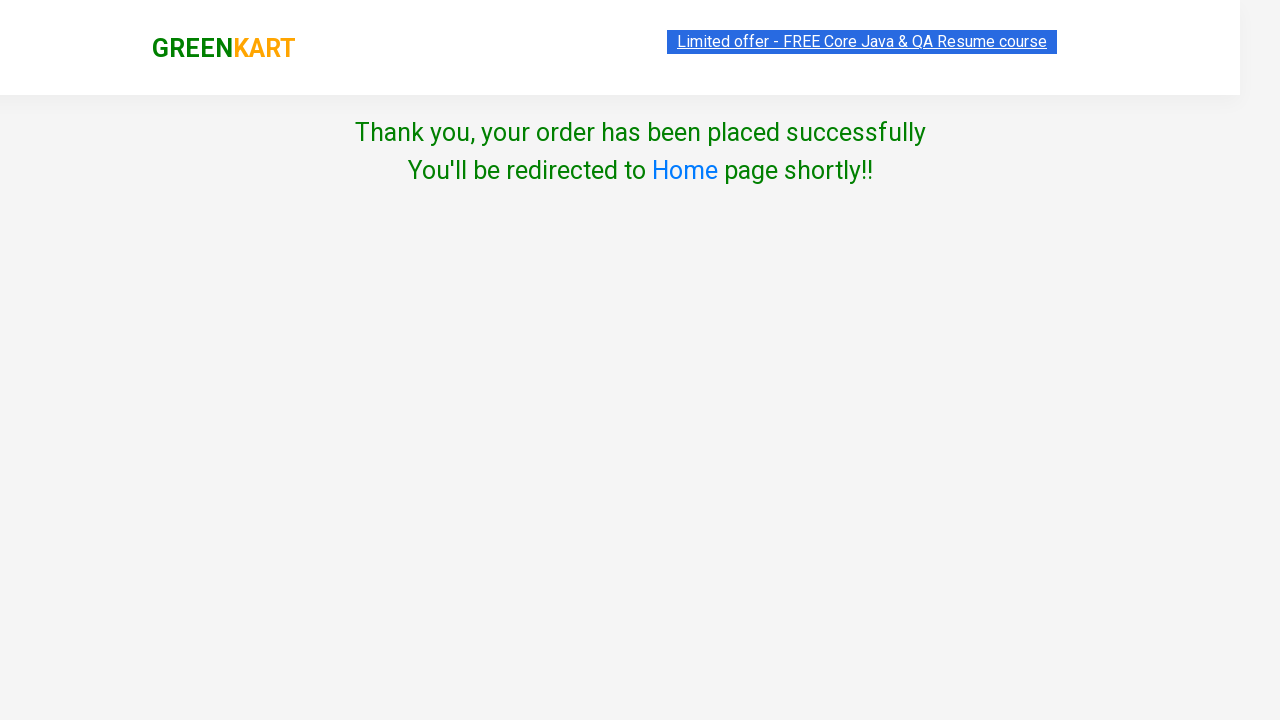